Tests that the todo counter displays the current number of items as they are added.

Starting URL: https://demo.playwright.dev/todomvc

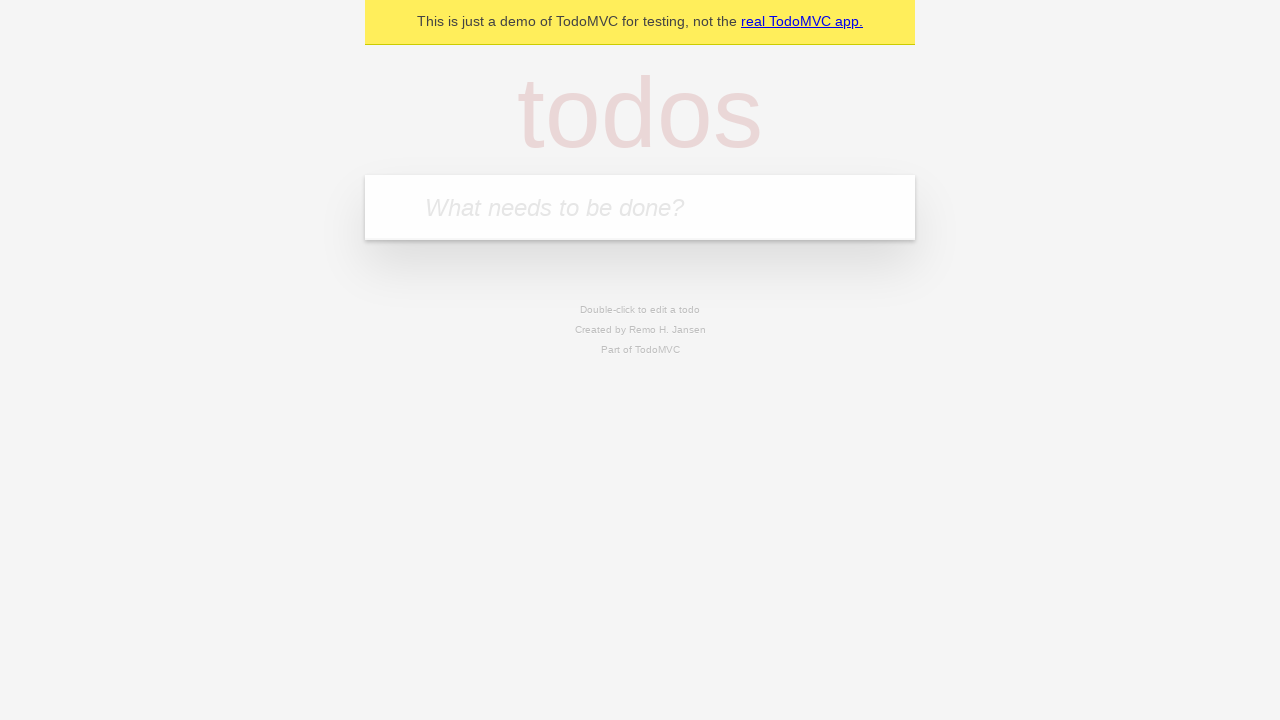

Filled first todo input with 'buy some cheese' on .new-todo
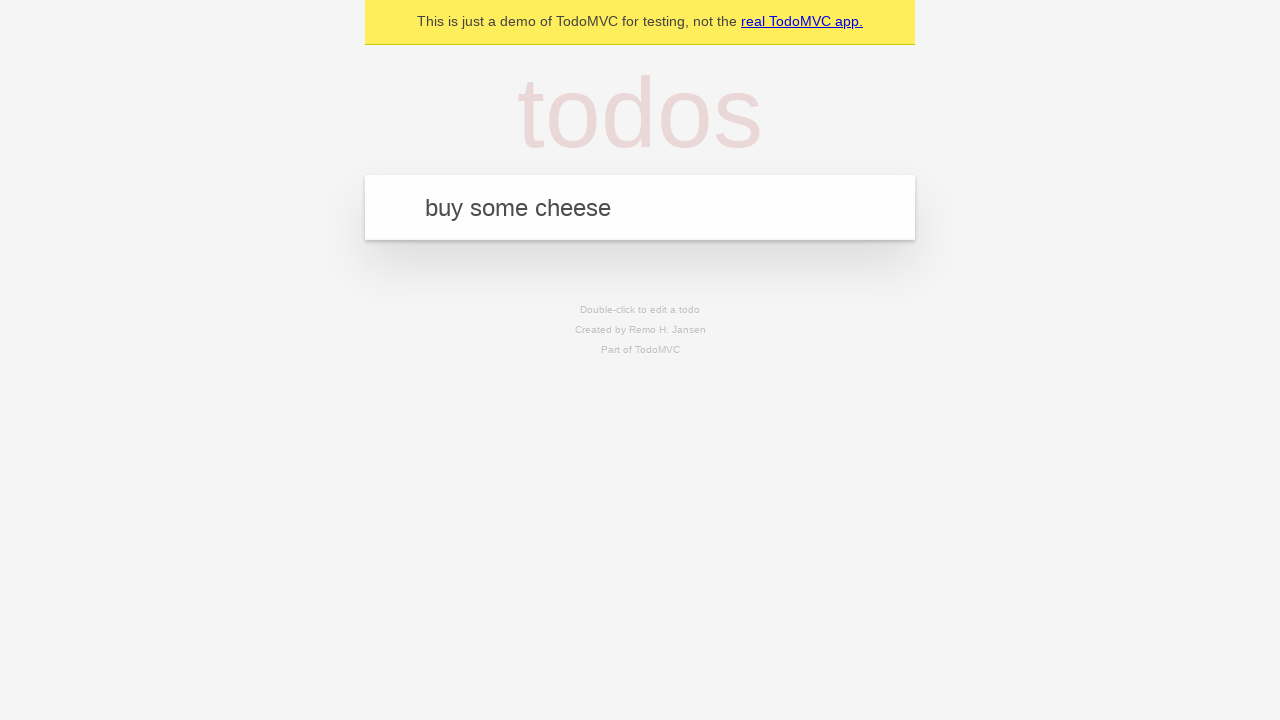

Pressed Enter to add first todo item on .new-todo
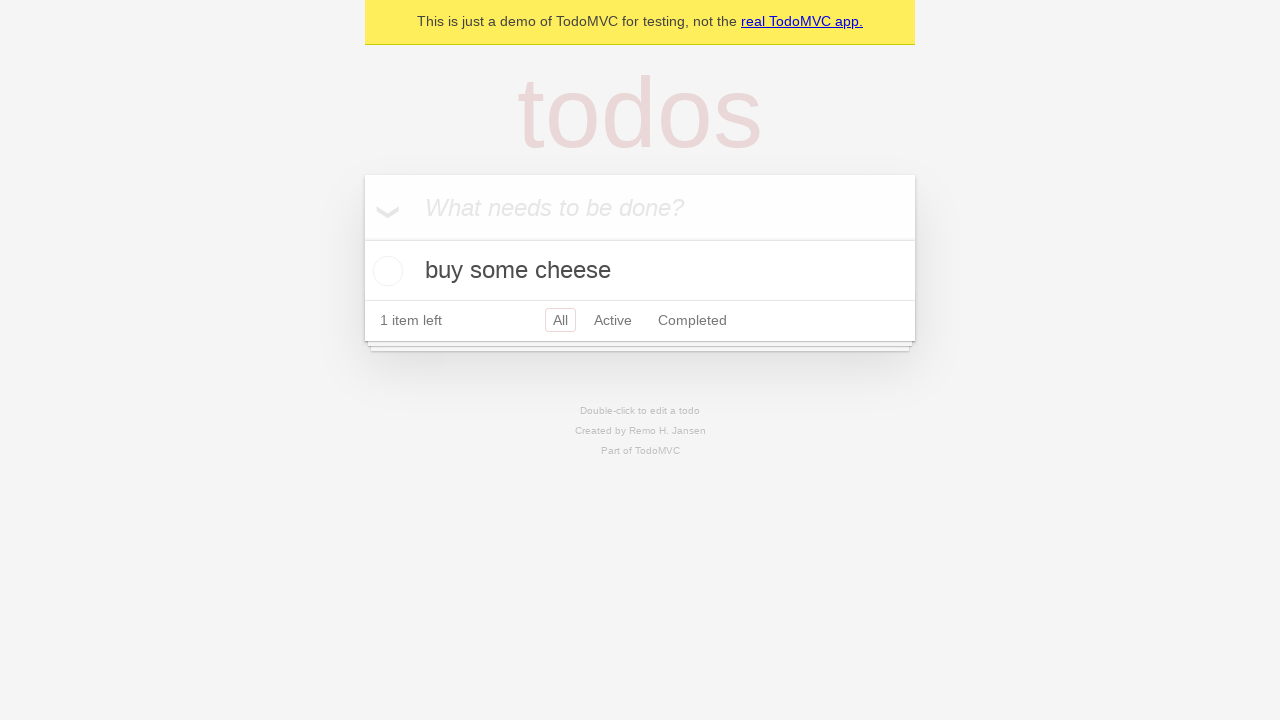

Todo counter element appeared on page
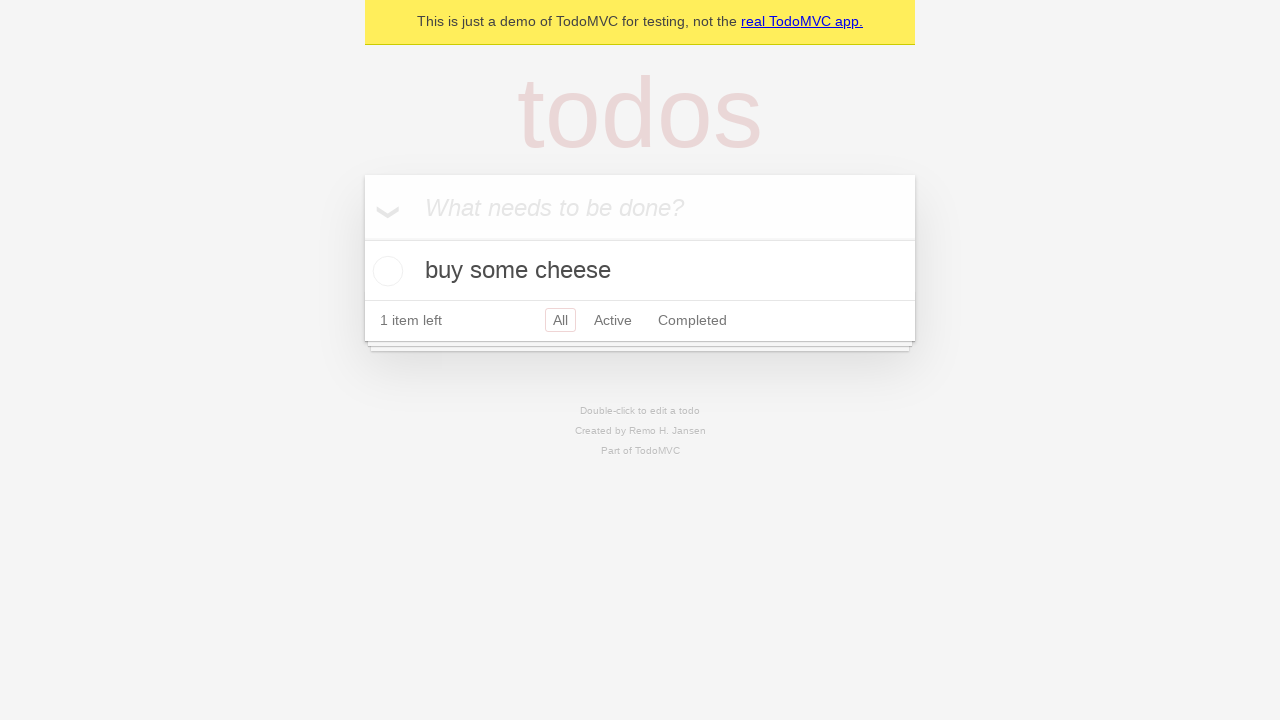

Filled second todo input with 'feed the cat' on .new-todo
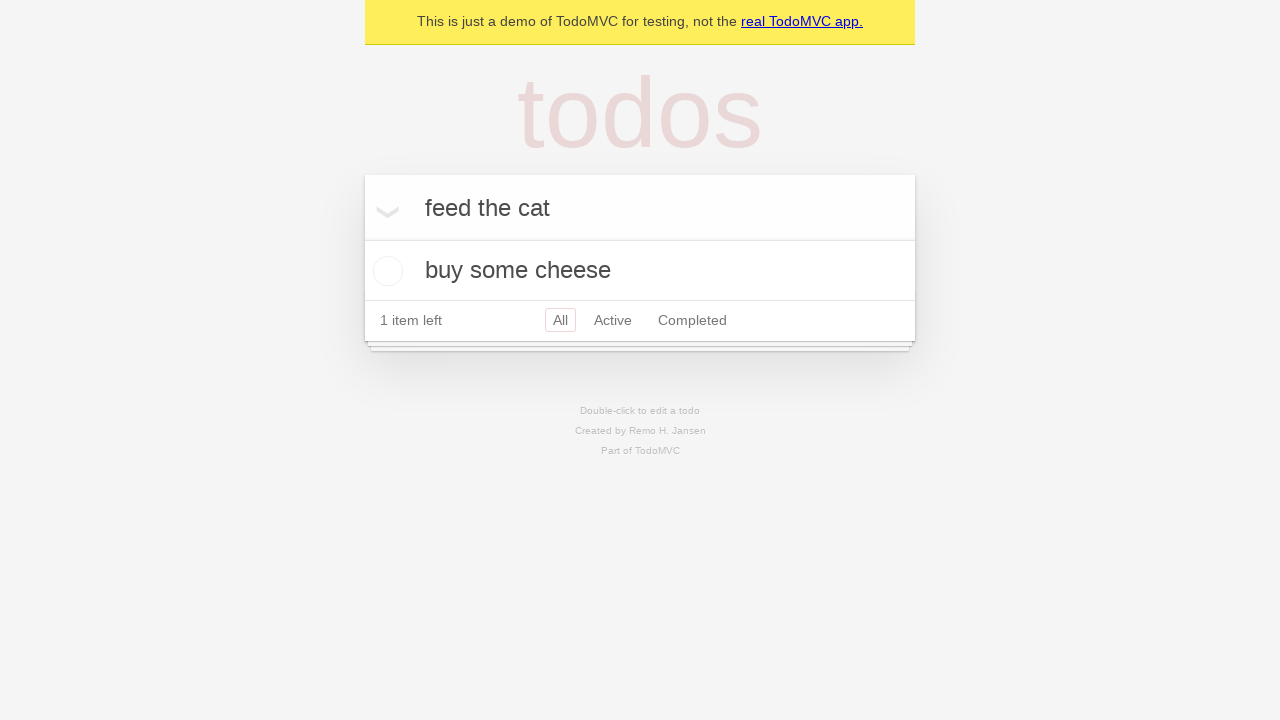

Pressed Enter to add second todo item on .new-todo
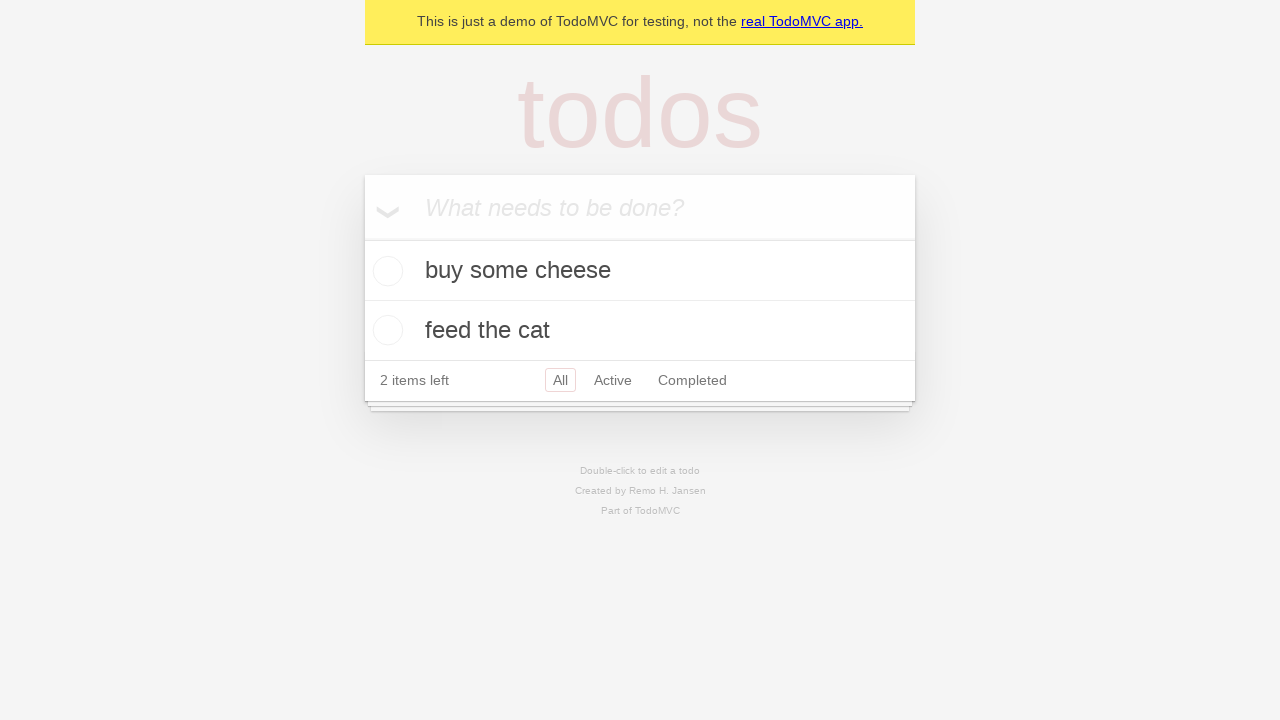

Todo counter updated to display 2 items
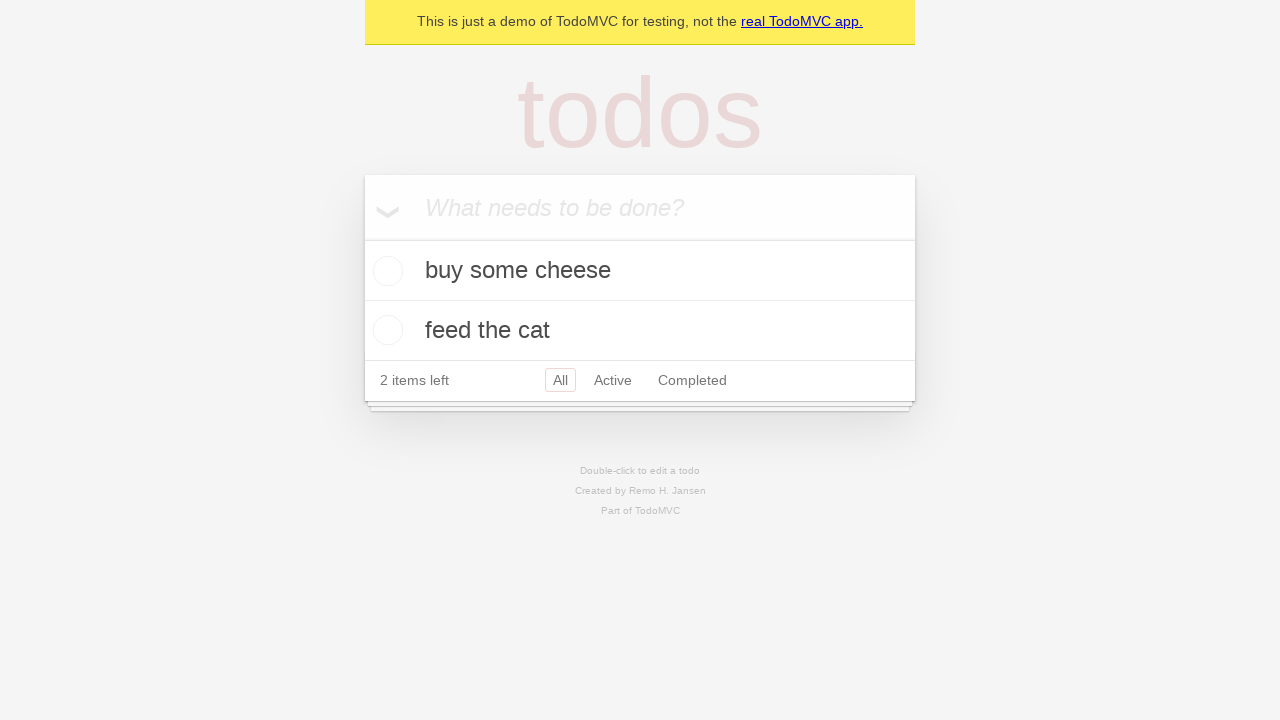

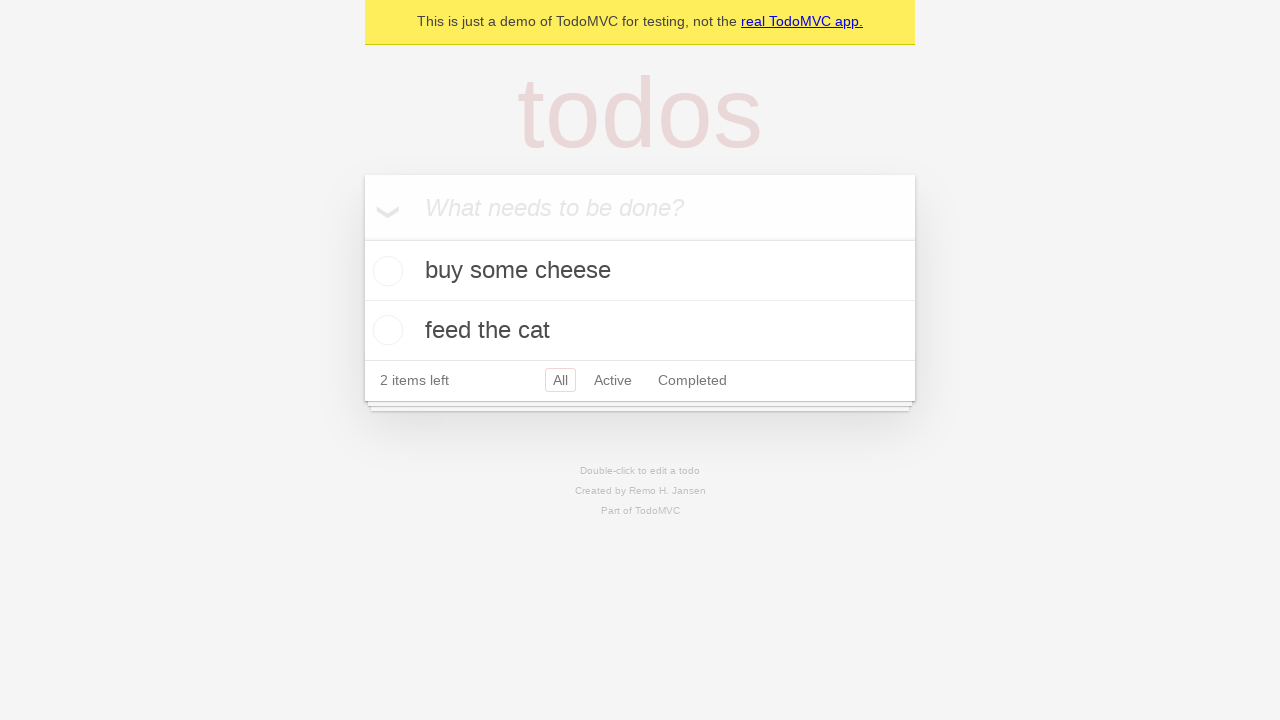